Tests drag and drop functionality by dragging an element to a target drop zone within an iframe

Starting URL: https://jqueryui.com/droppable/

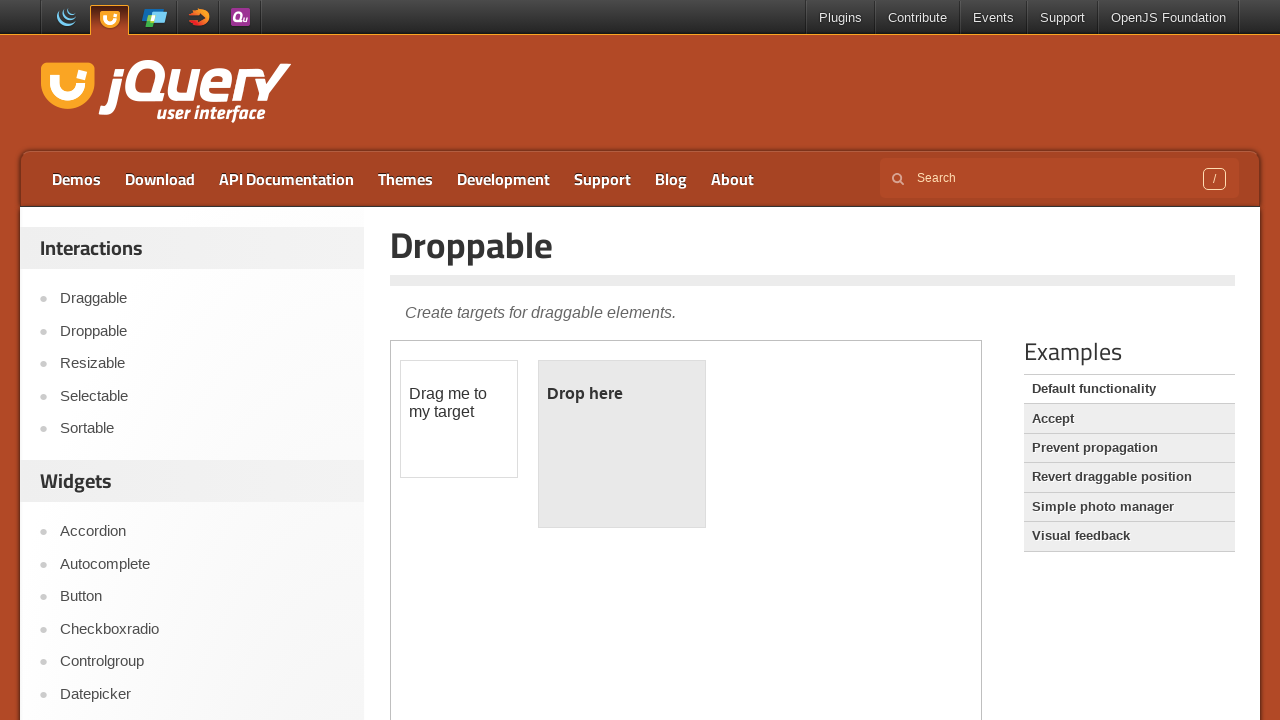

Located demo iframe
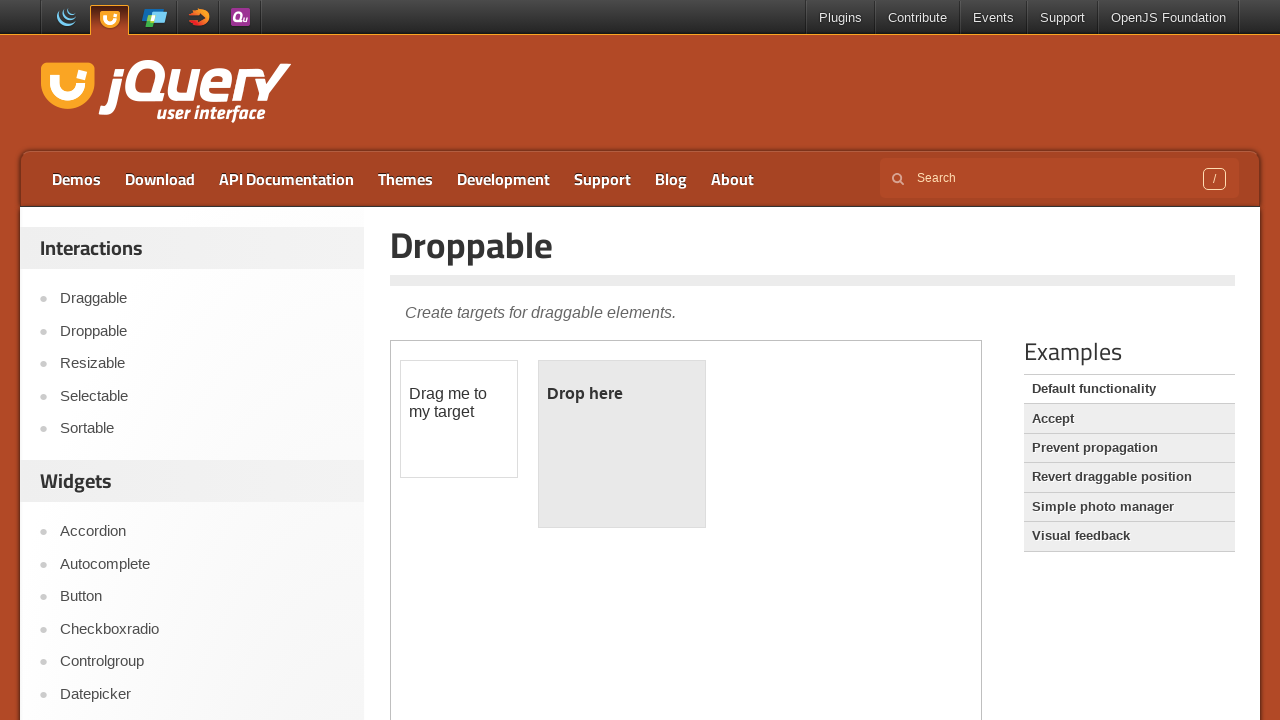

Located draggable element with id 'draggable'
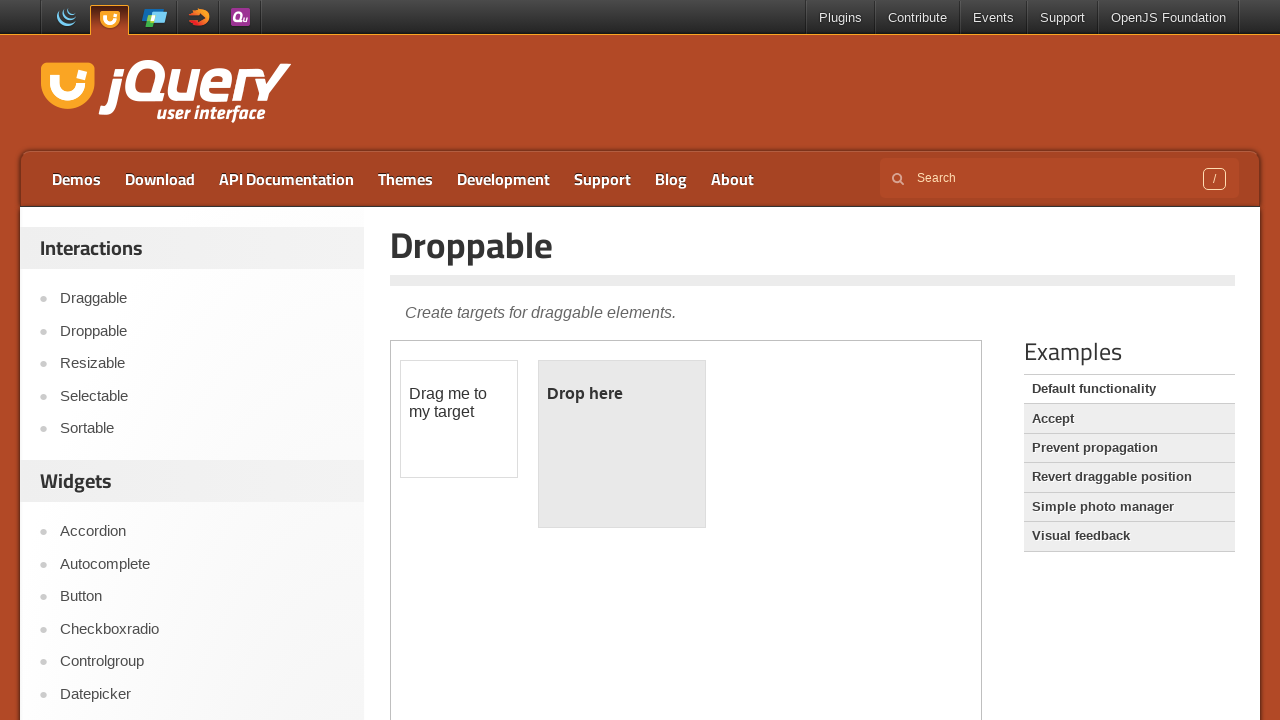

Located droppable target element with id 'droppable'
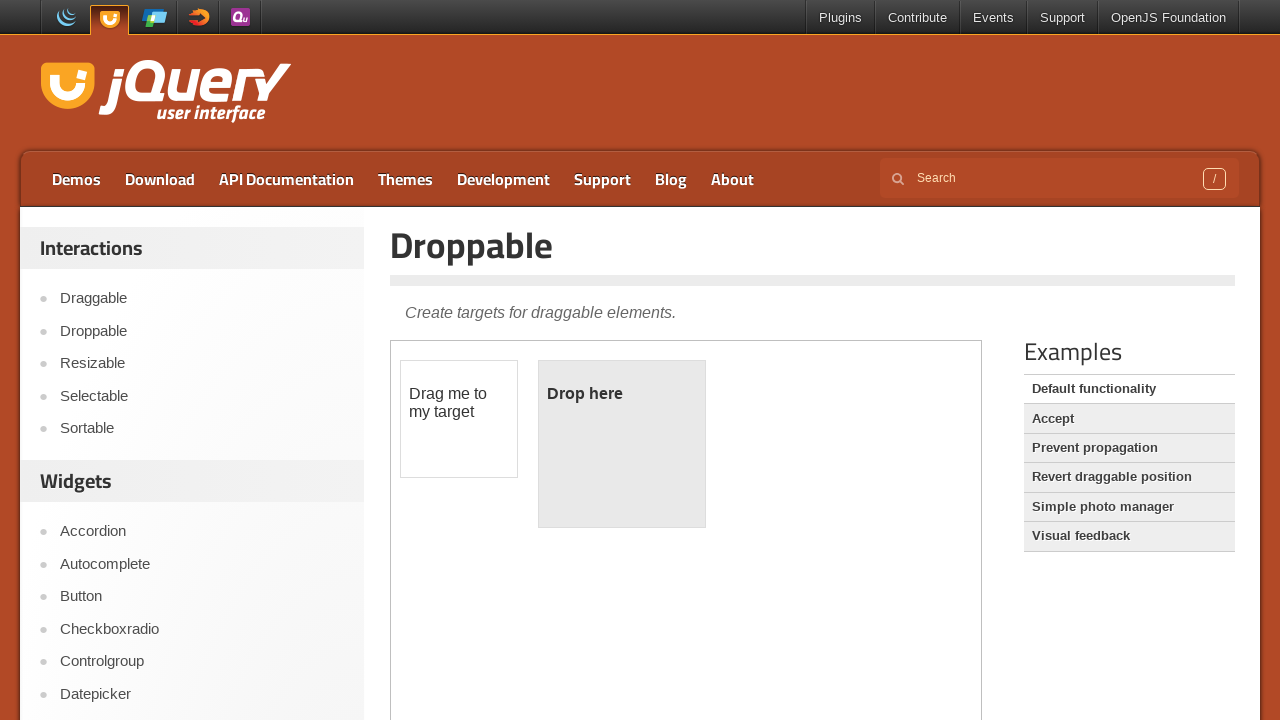

Dragged element to drop zone at (622, 444)
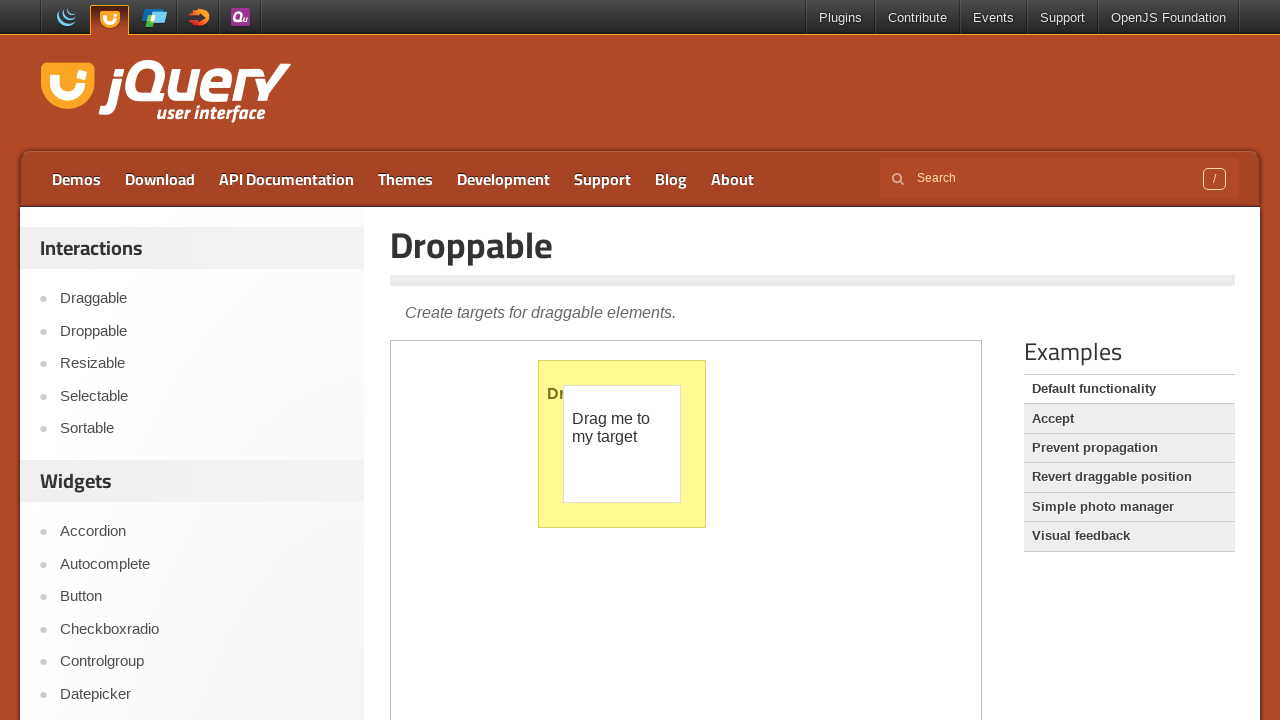

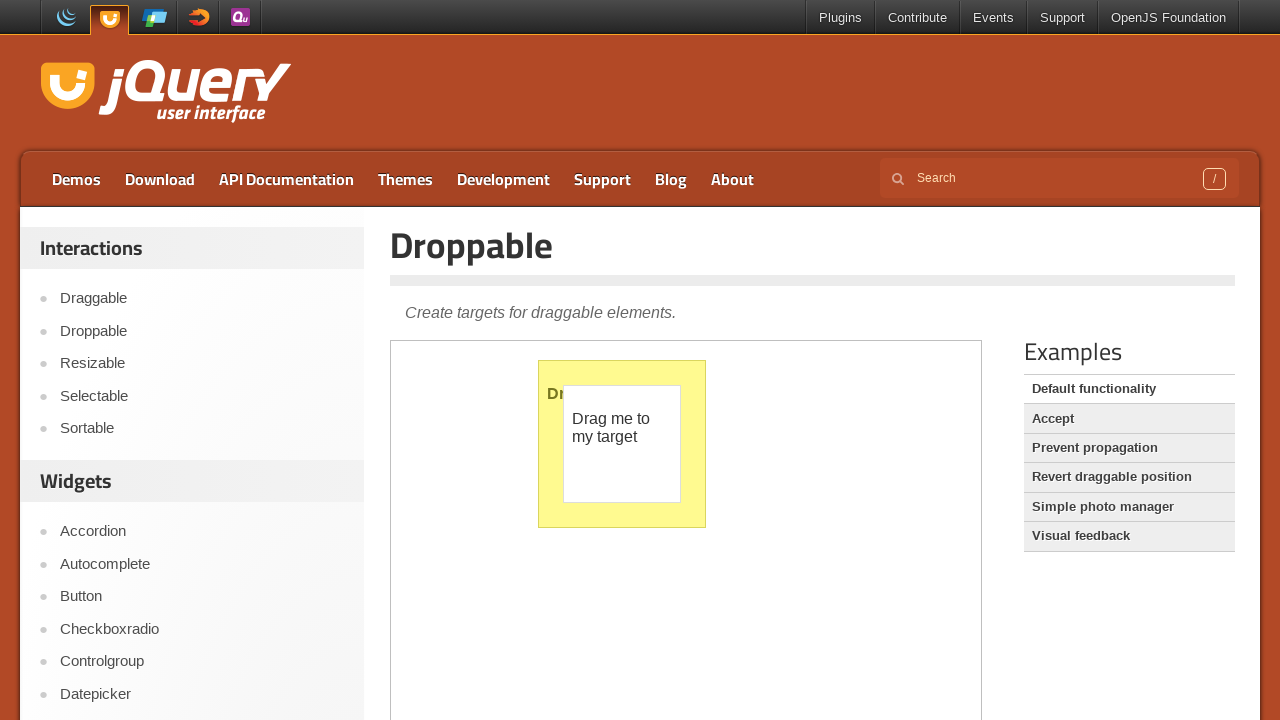